Tests a practice form by filling out name, email, password fields, selecting checkbox, dropdown option, radio button, date of birth, and submitting the form

Starting URL: https://rahulshettyacademy.com/angularpractice/

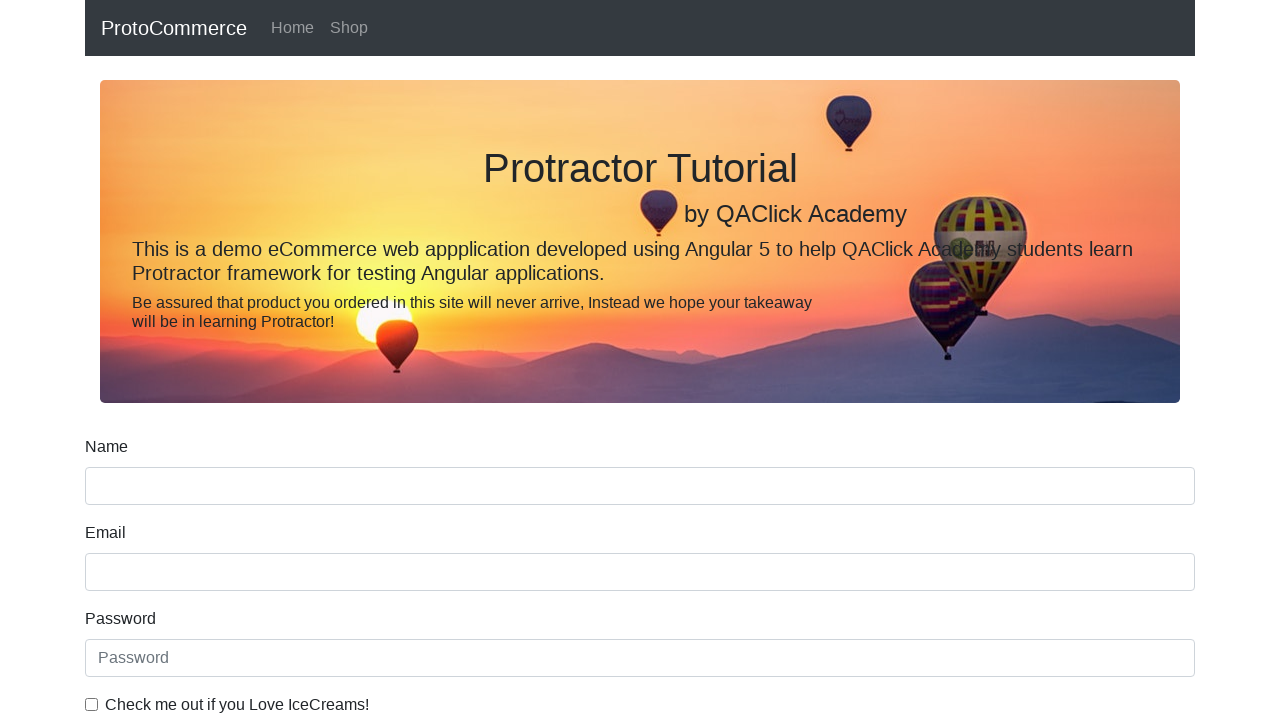

Filled name field with 'Test123' on input[name='name']
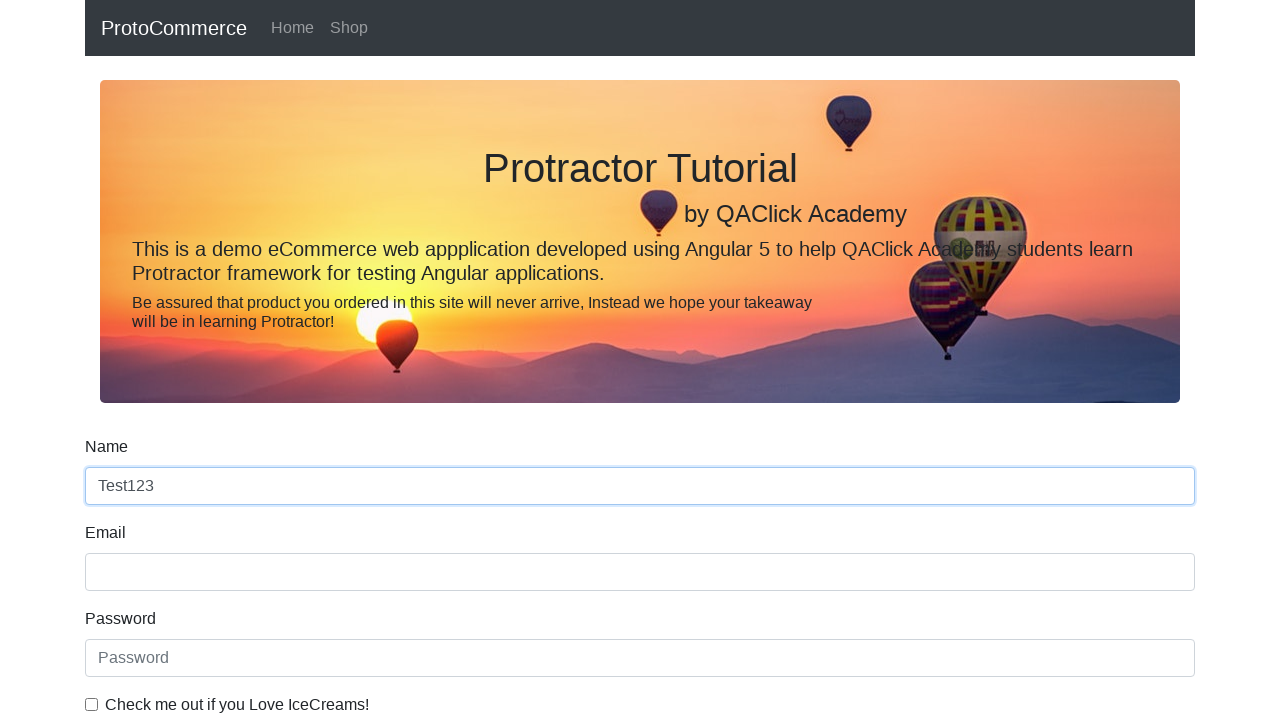

Filled email field with 'test@gmail.com' on input[name='email']
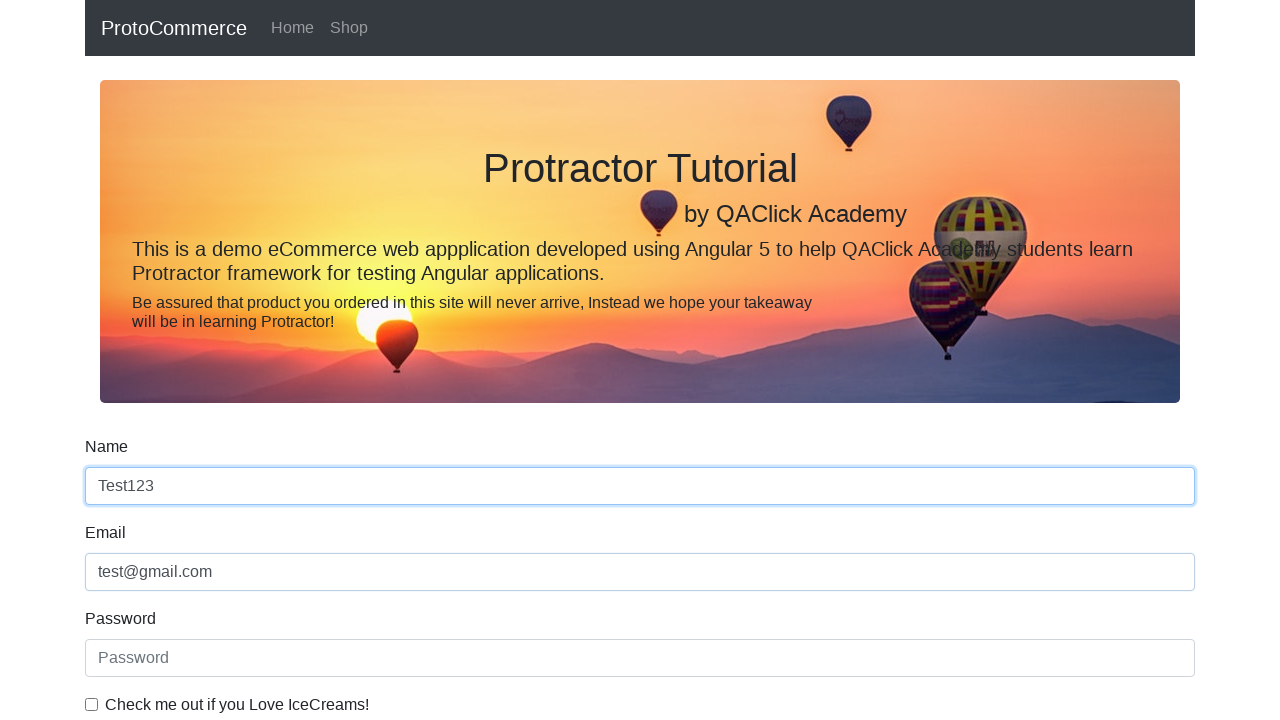

Filled password field with 'test123' on #exampleInputPassword1
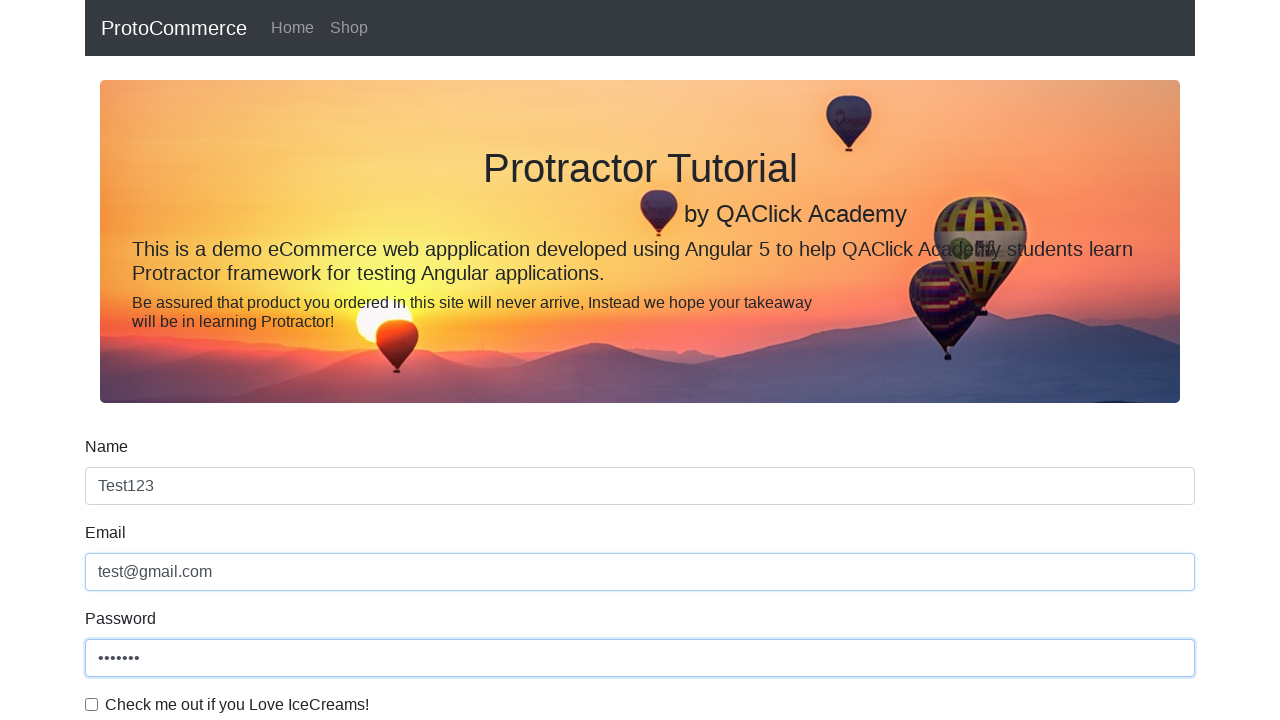

Clicked checkbox to accept terms at (92, 704) on #exampleCheck1
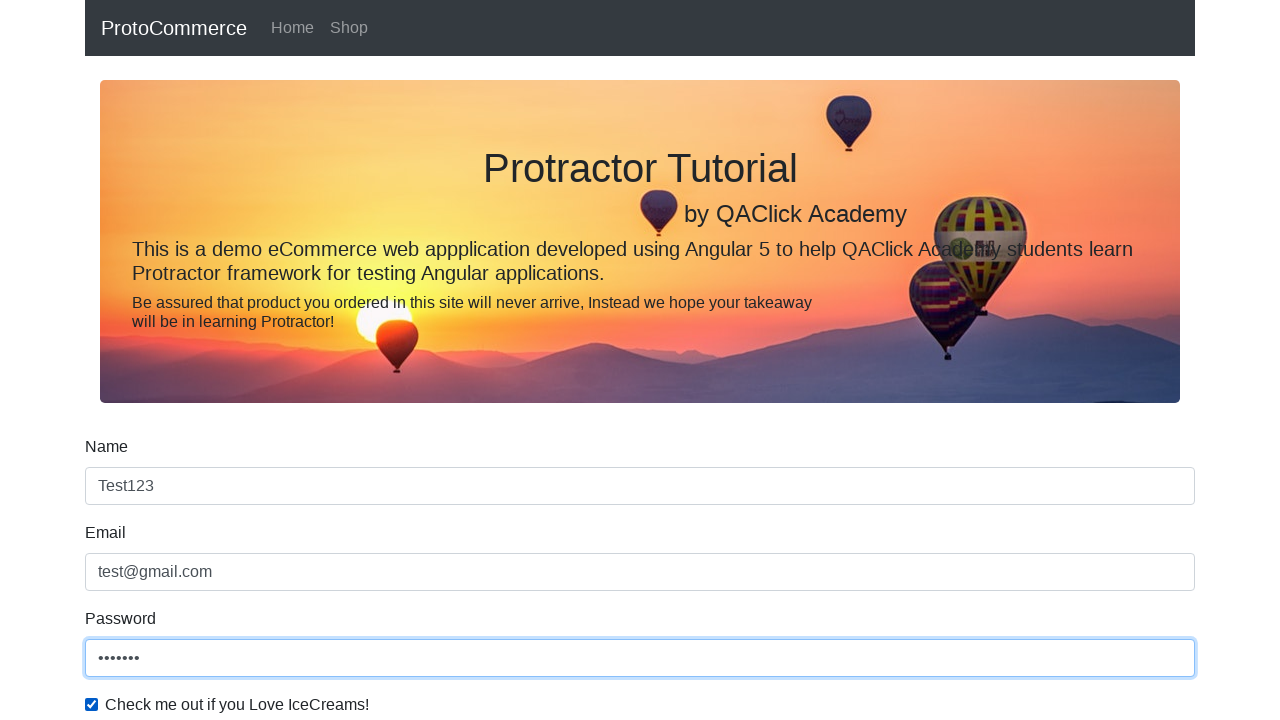

Opened gender dropdown at (640, 360) on #exampleFormControlSelect1
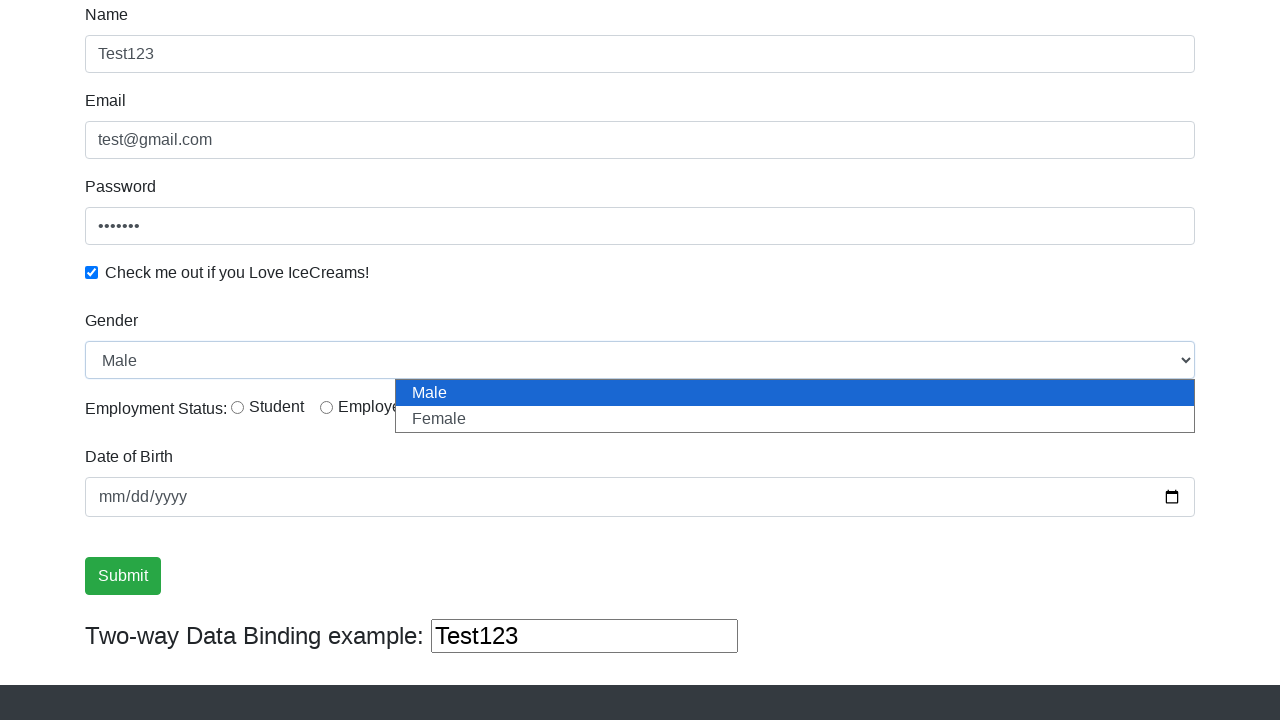

Selected Male option from gender dropdown on #exampleFormControlSelect1
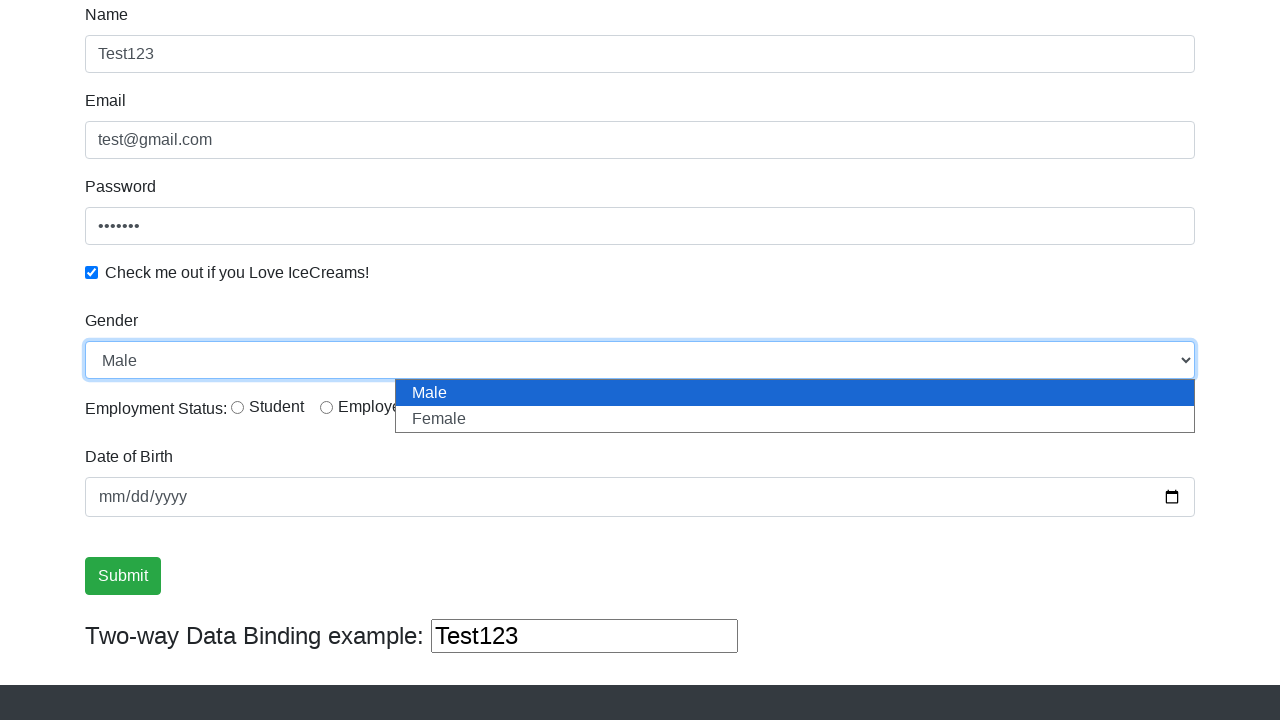

Selected Employee radio button at (326, 407) on #inlineRadio2
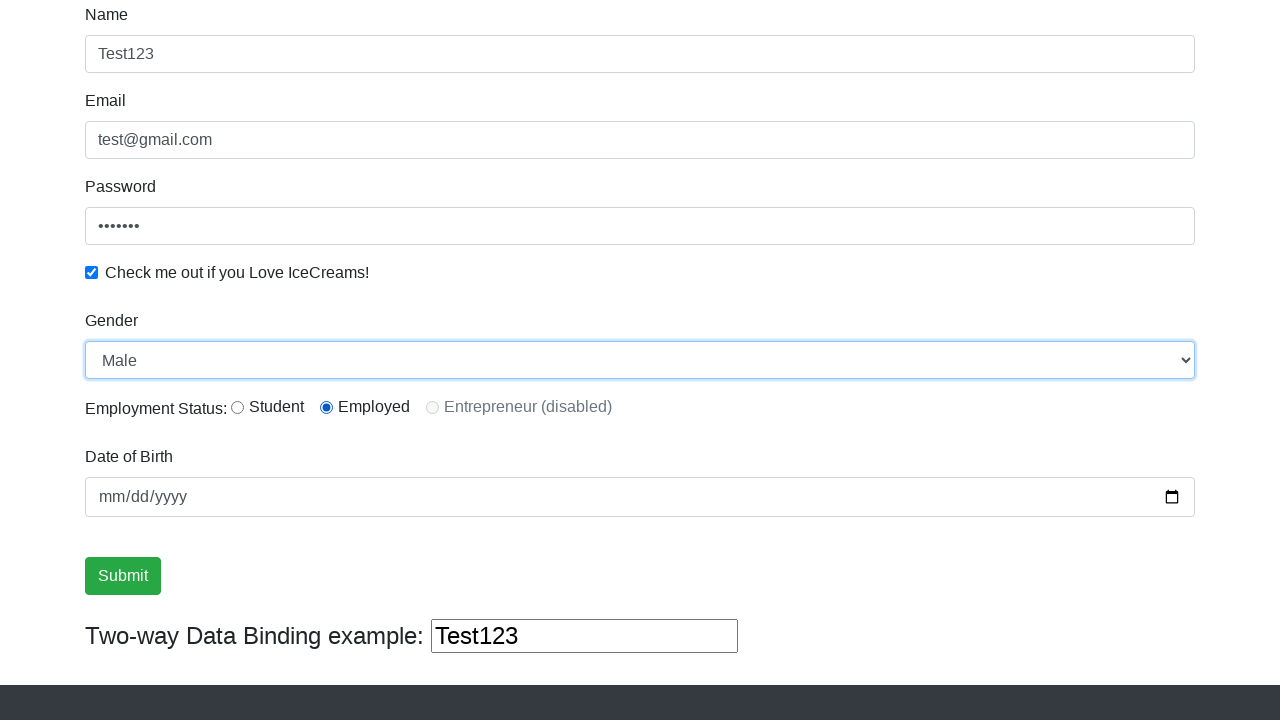

Filled date of birth with '1999-12-22' on input[name='bday']
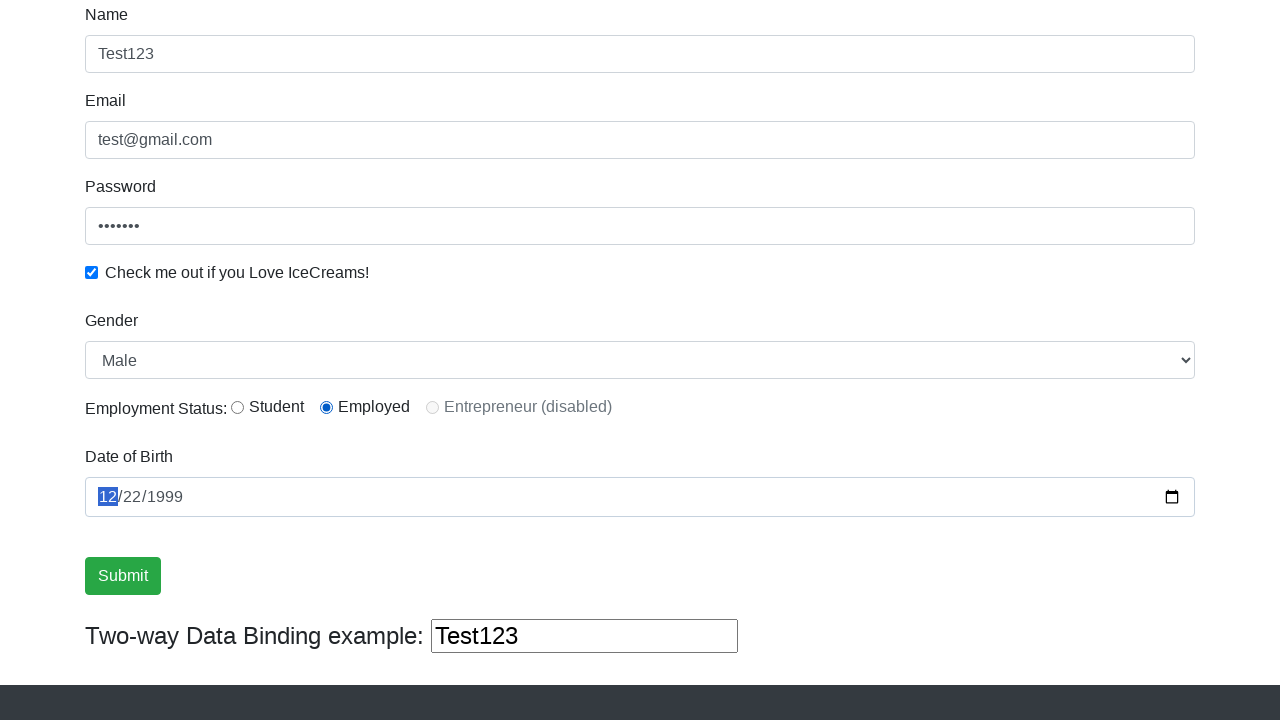

Clicked form submit button at (123, 576) on input[type='submit']
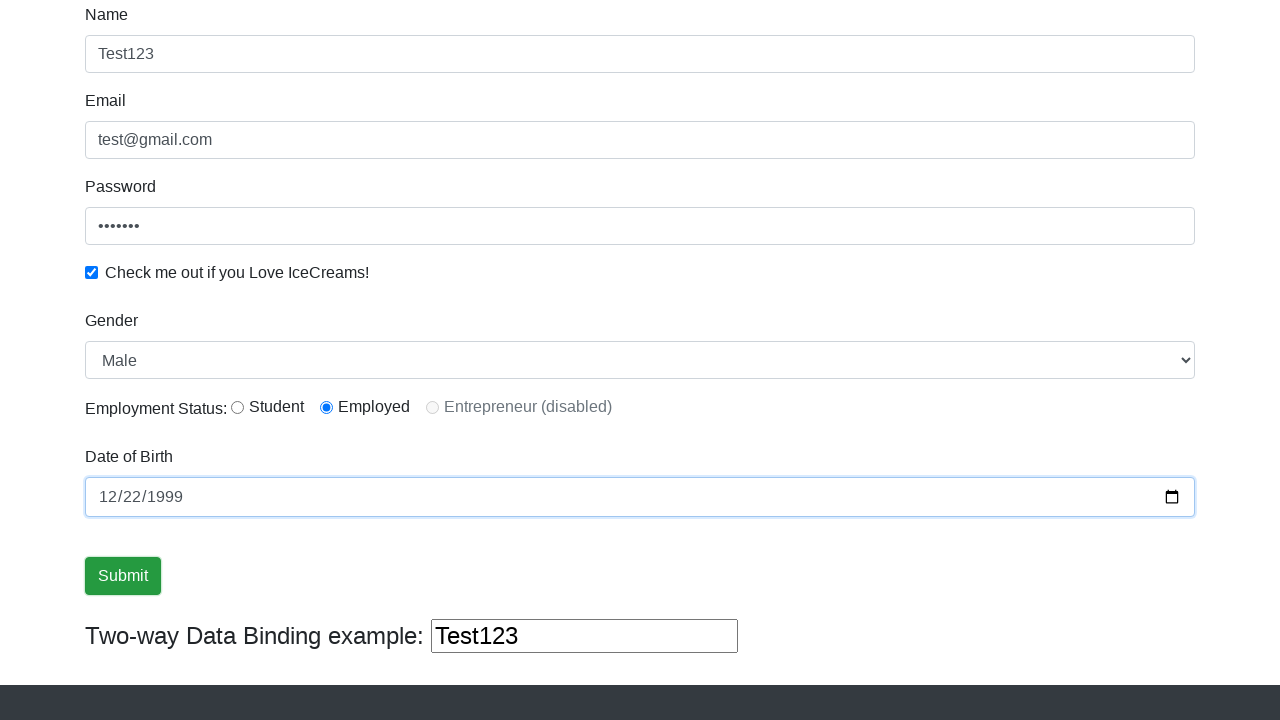

Form submitted successfully - success message appeared
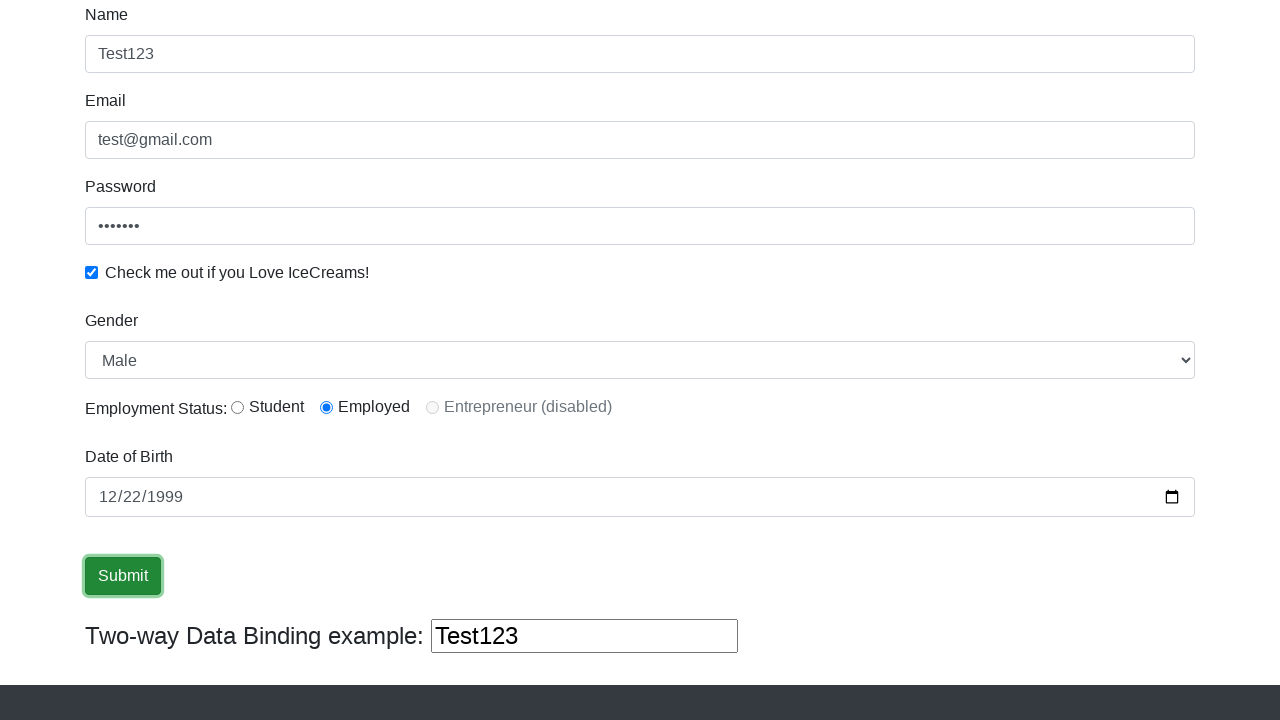

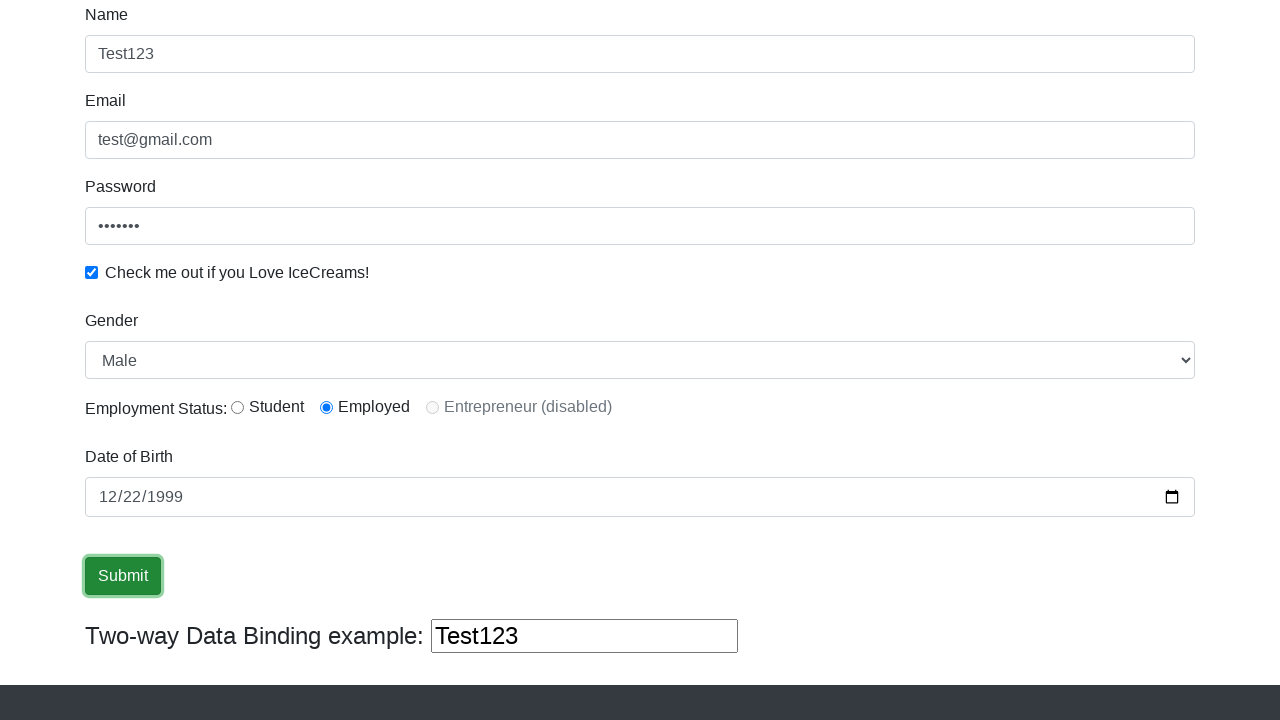